Performs a drag and drop action by offset from box A to the position of box B

Starting URL: https://crossbrowsertesting.github.io/drag-and-drop

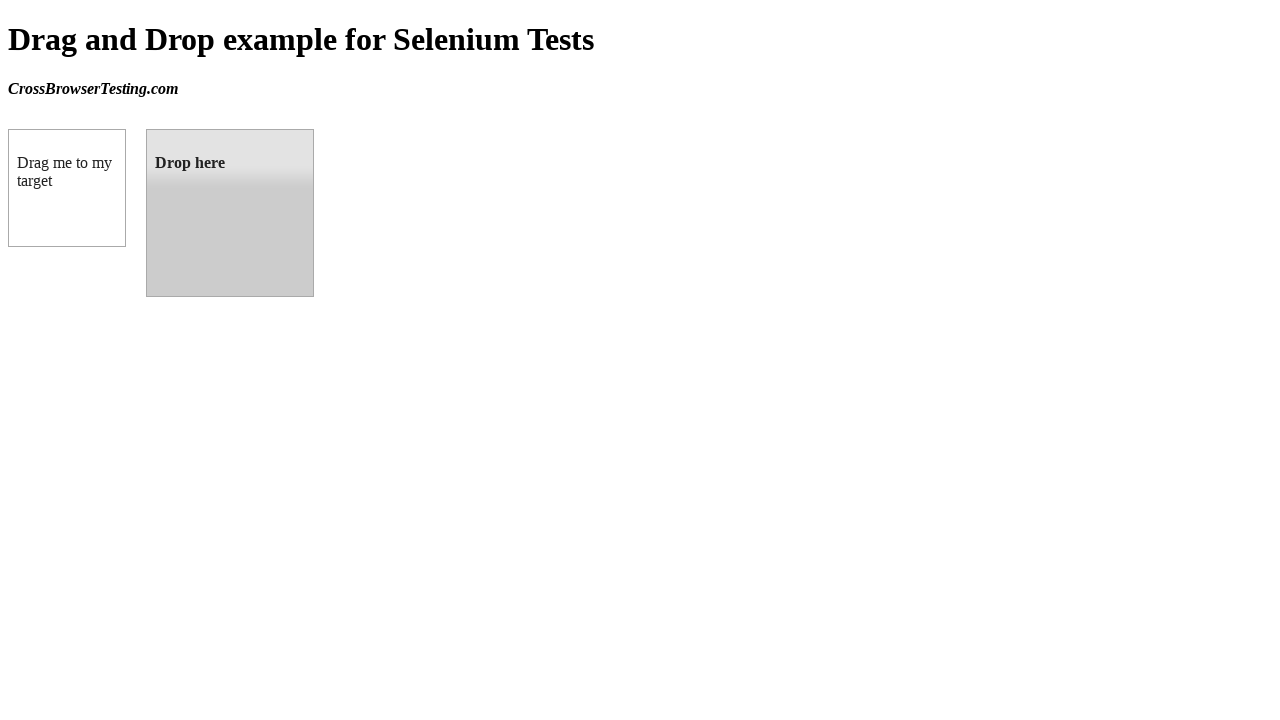

Waited for draggable element to be visible
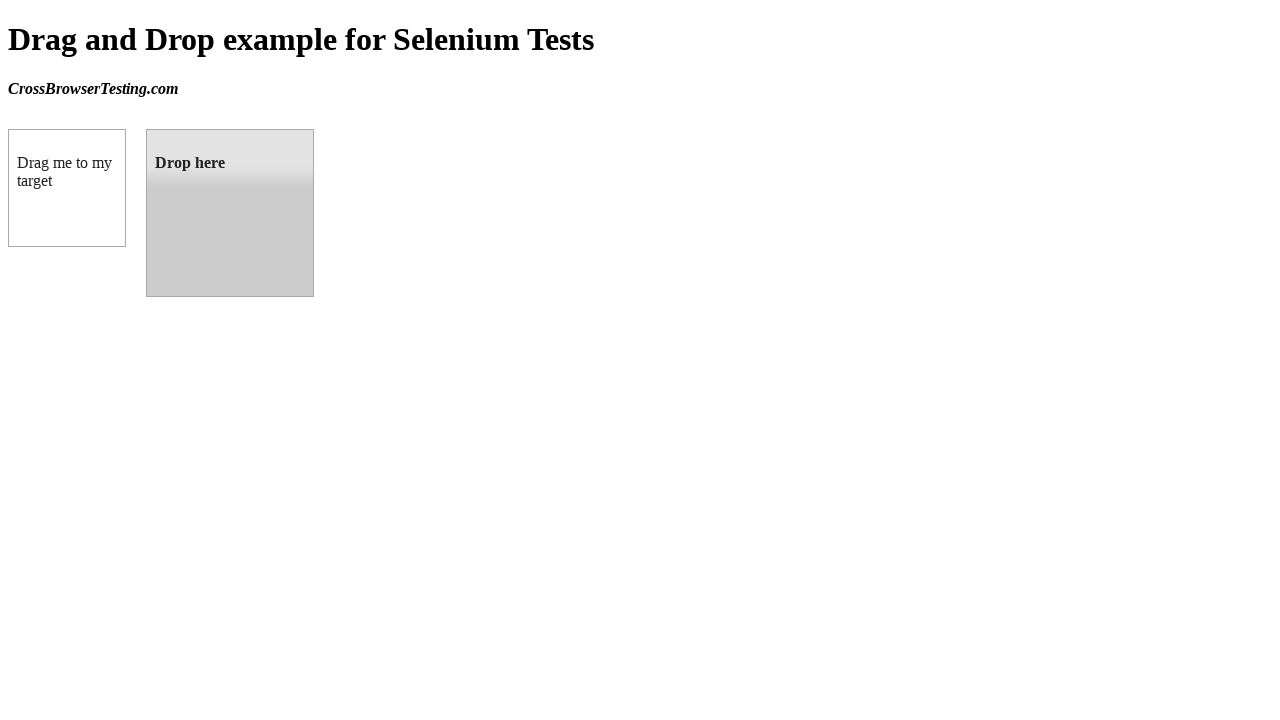

Waited for droppable element to be visible
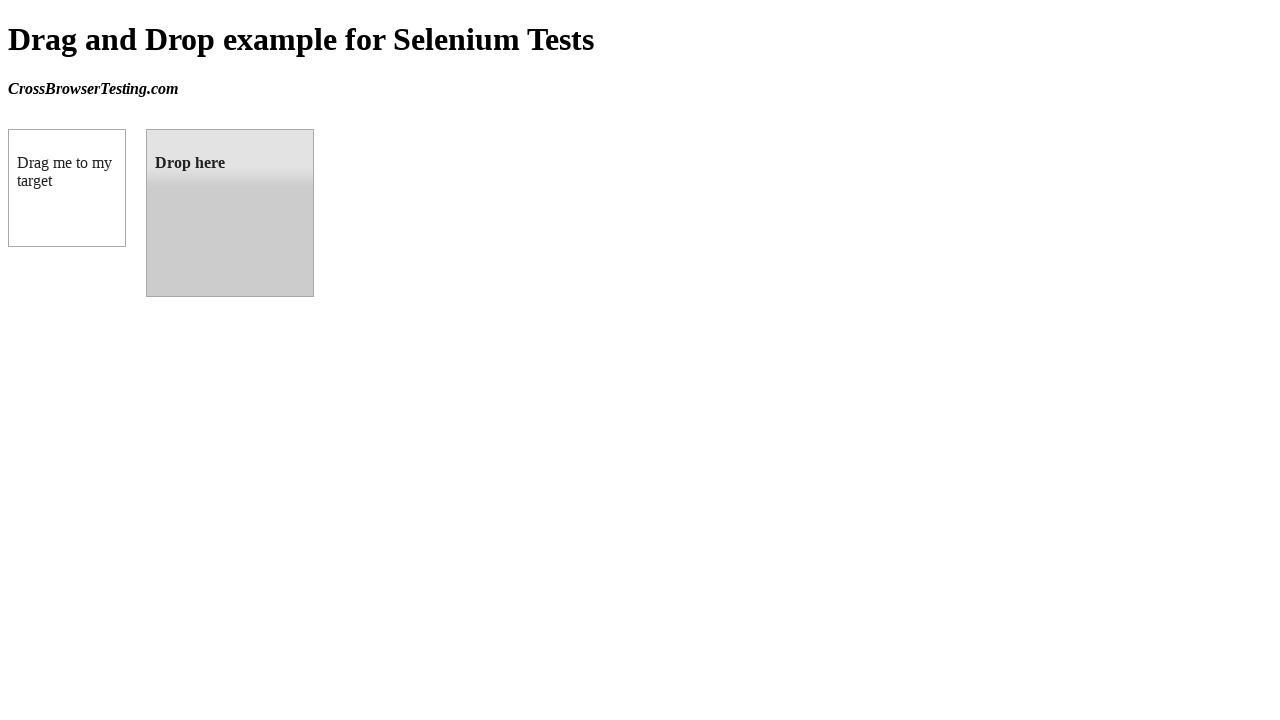

Located droppable target element
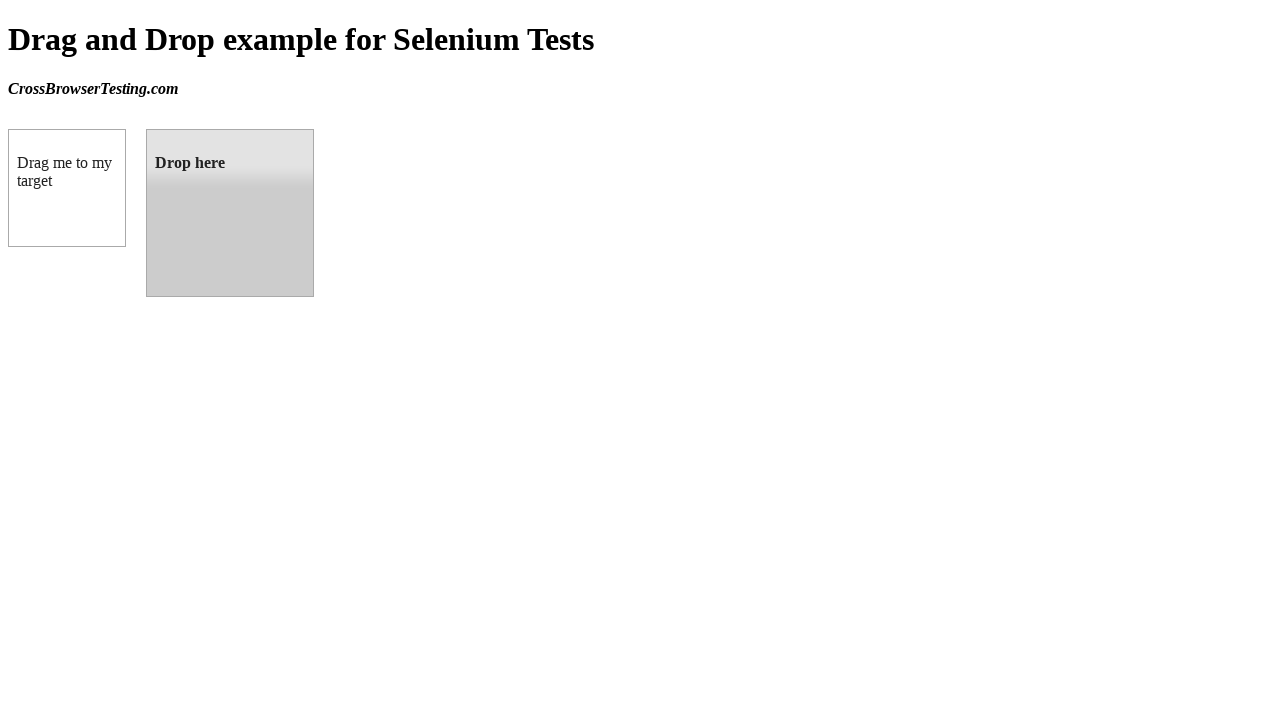

Retrieved bounding box of target element
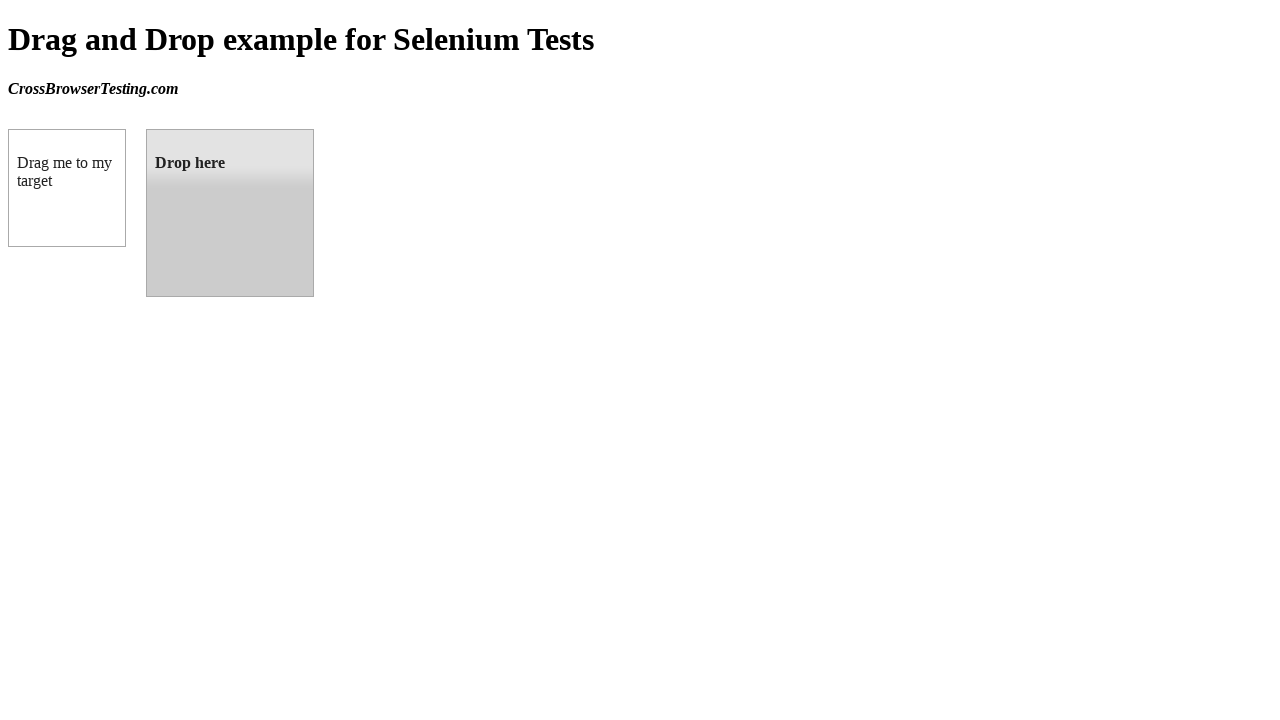

Located draggable source element
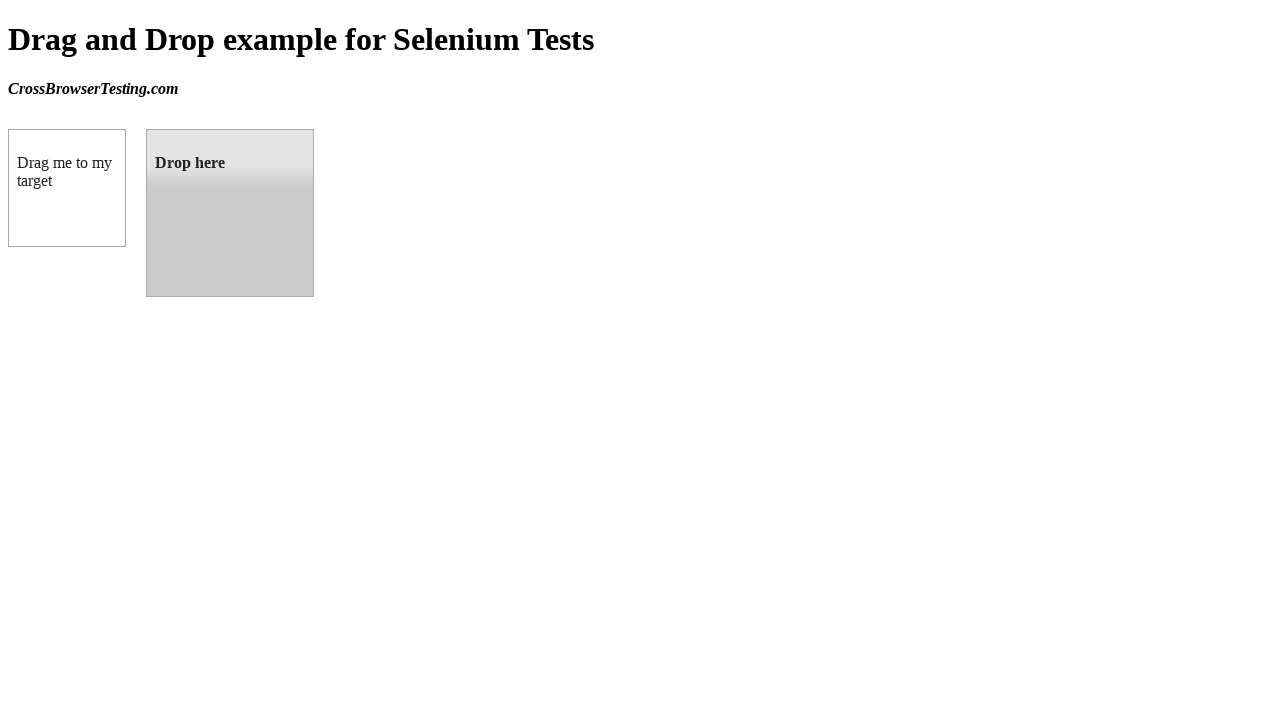

Performed drag and drop from box A to box B at (230, 213)
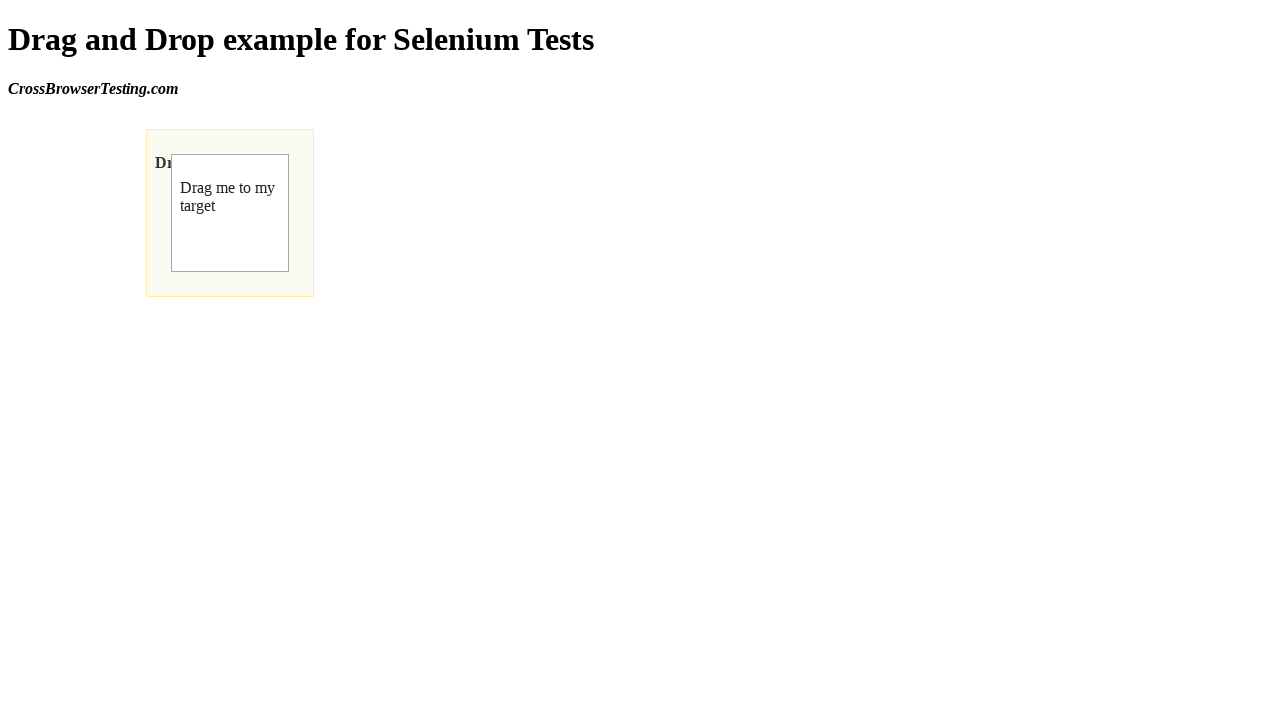

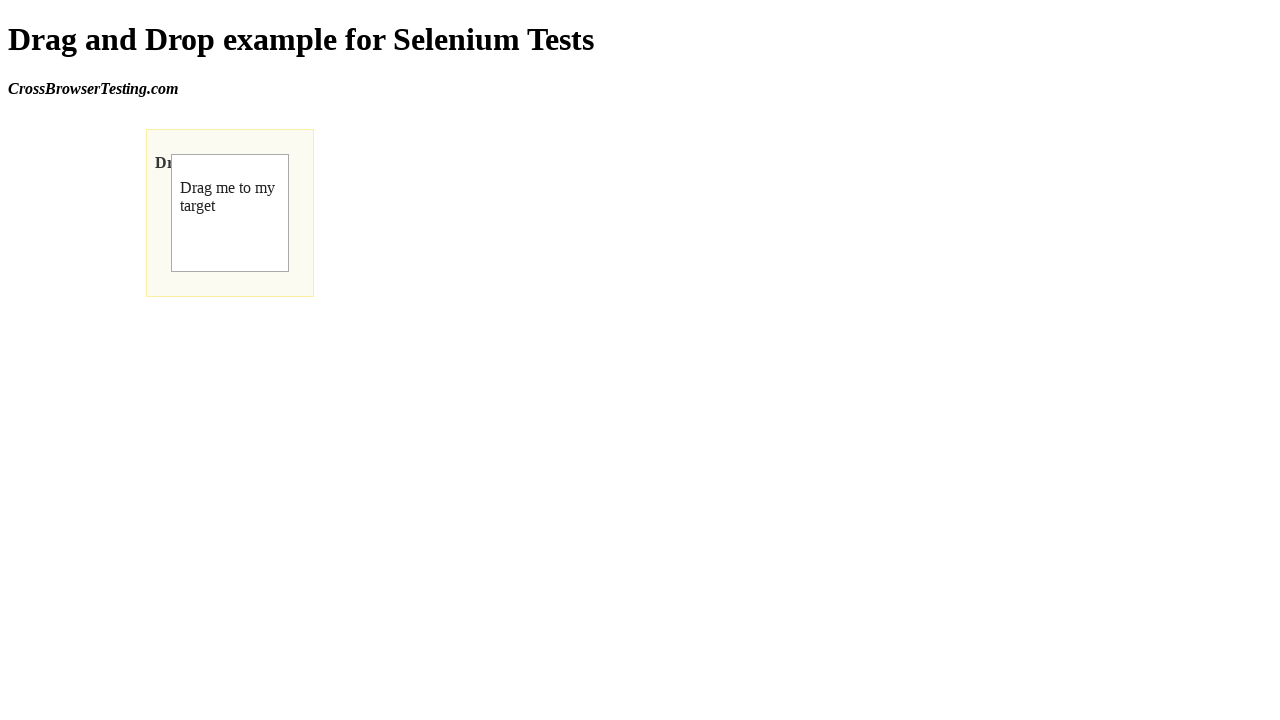